Tests mouse wheel scrolling functionality by scrolling down 1000 pixels and then scrolling up 500 pixels on the test automation practice page.

Starting URL: https://testautomationpractice.blogspot.com/

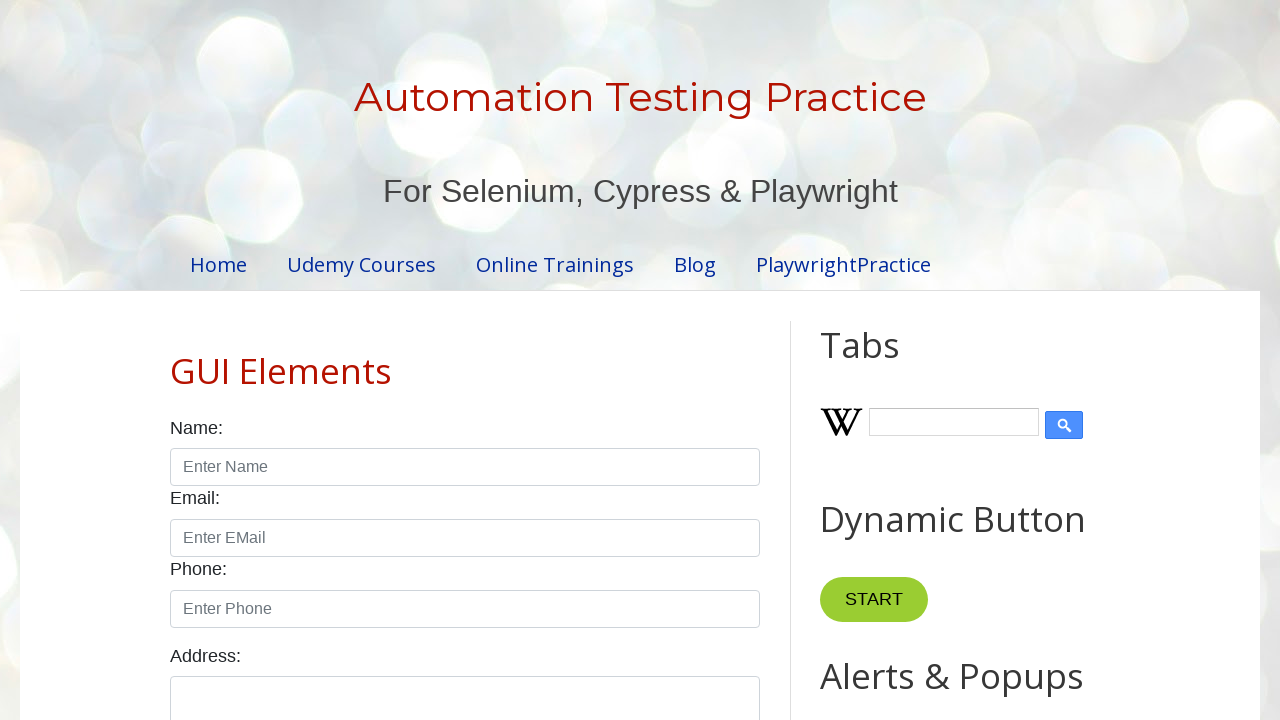

Navigated to test automation practice page
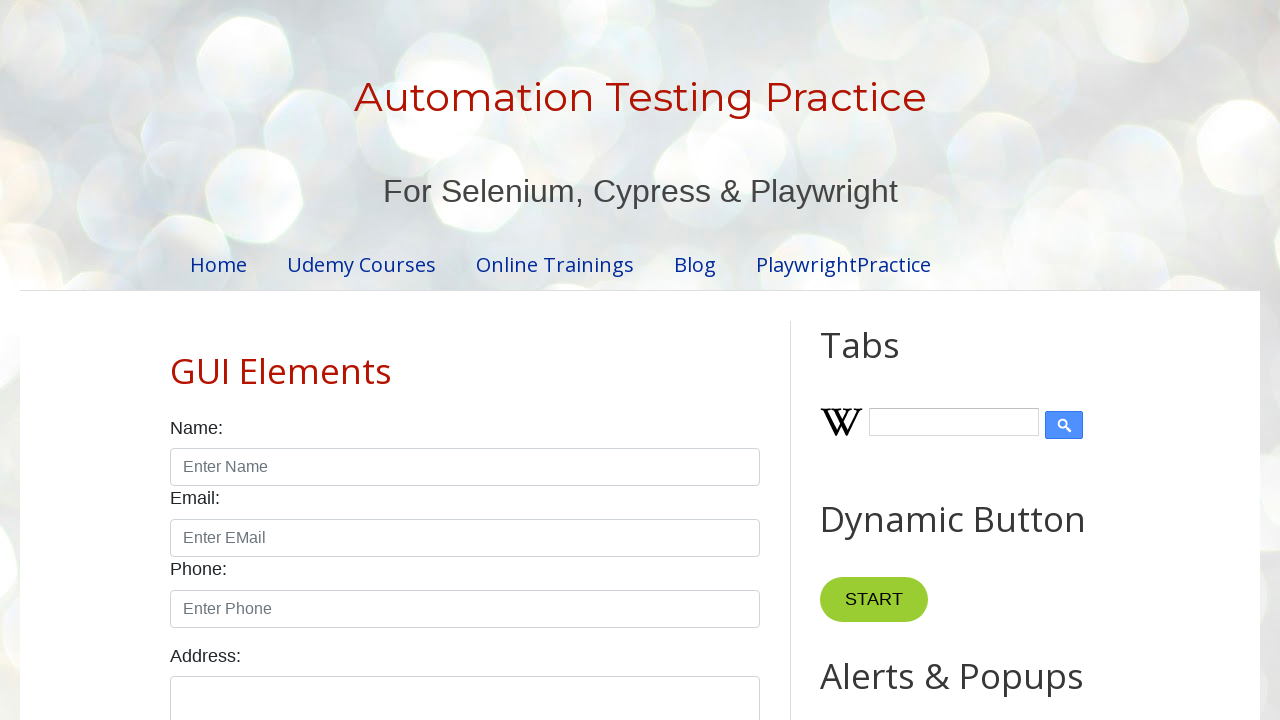

Scrolled down 1000 pixels using mouse wheel
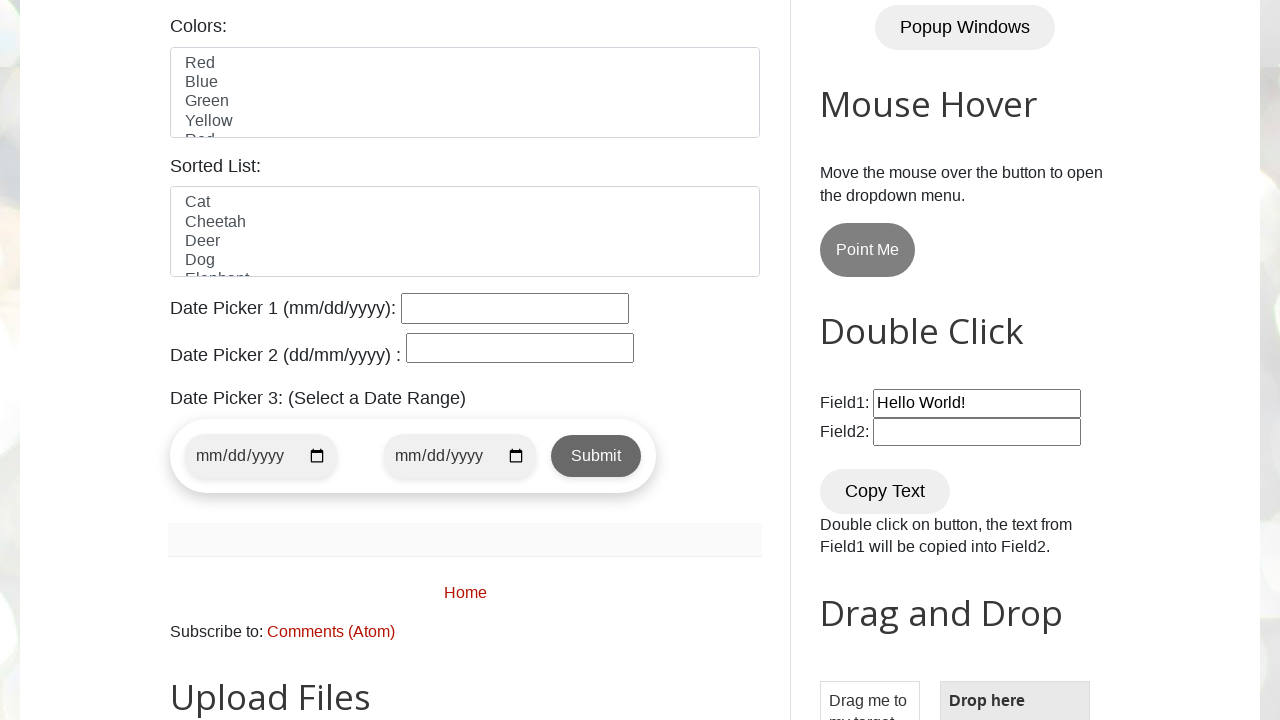

Scrolled up 500 pixels using mouse wheel
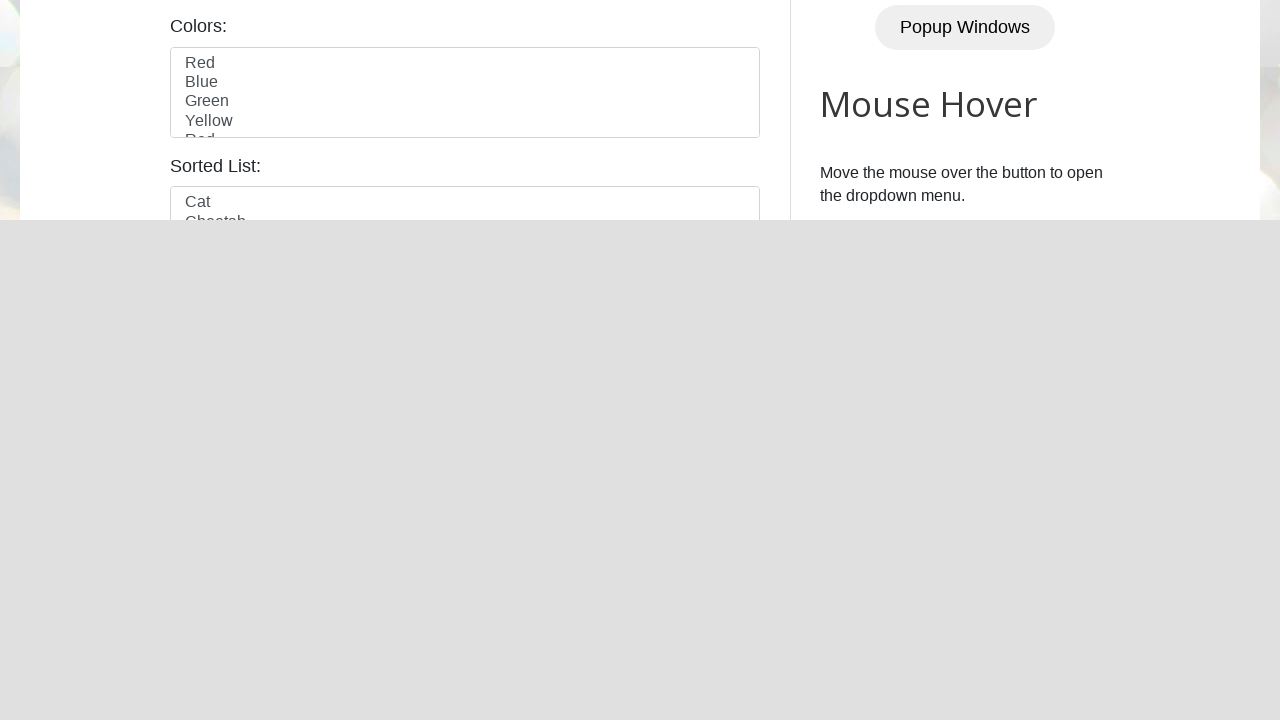

Waited 3 seconds for scroll actions to complete
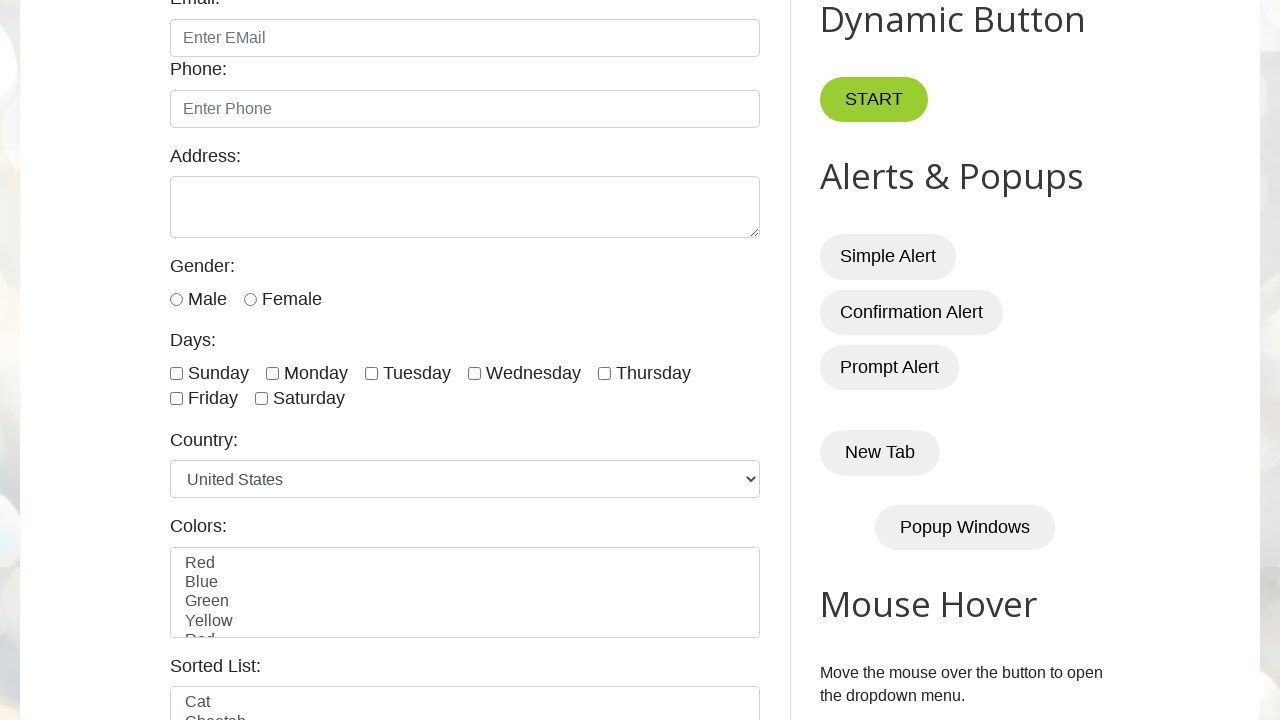

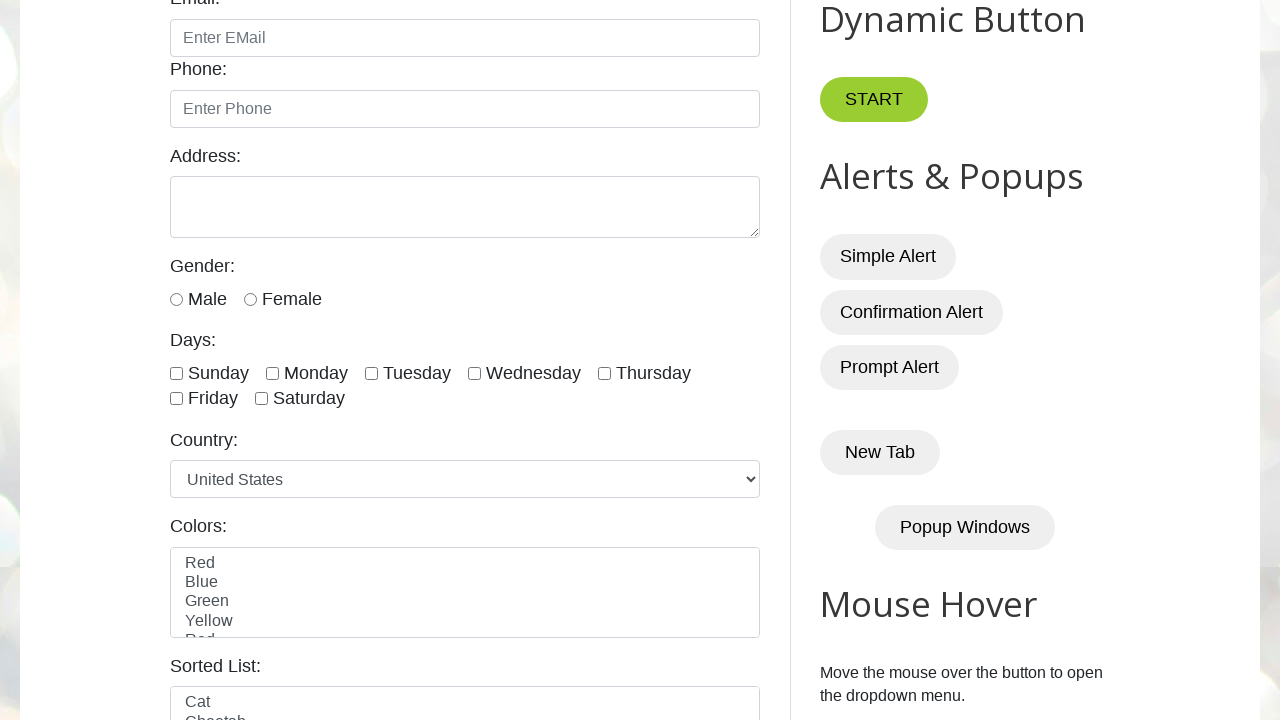